Tests text input functionality by entering text in an input field, clicking a button, and verifying the button's text updates to match the entered value.

Starting URL: http://uitestingplayground.com/textinput

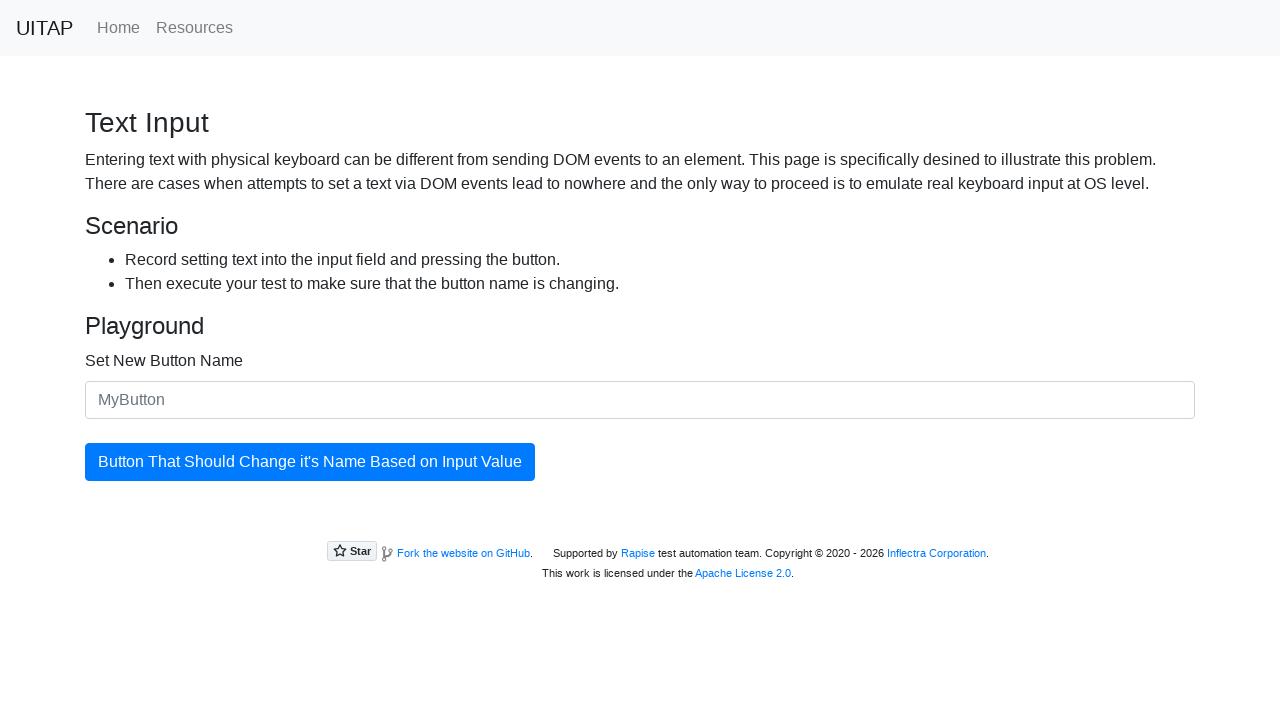

Filled input field with 'Merion' on #newButtonName
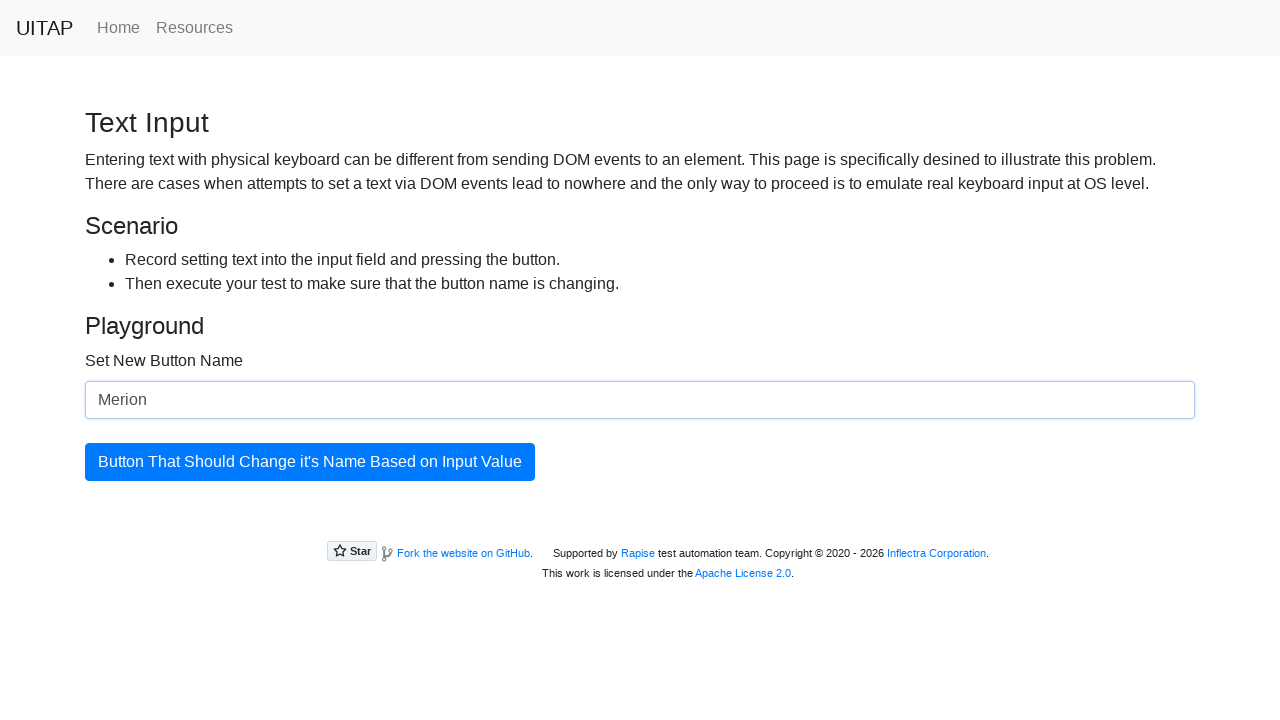

Clicked the button to update its text at (310, 462) on #updatingButton
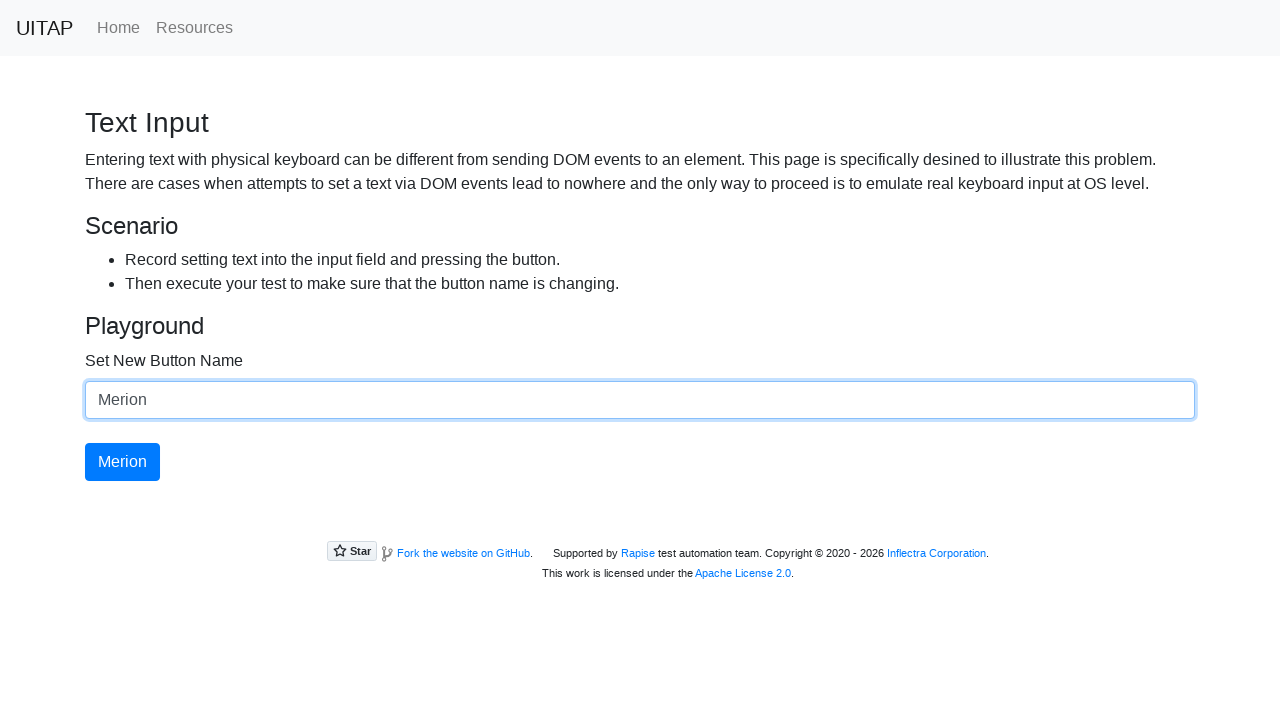

Verified button text updated to 'Merion'
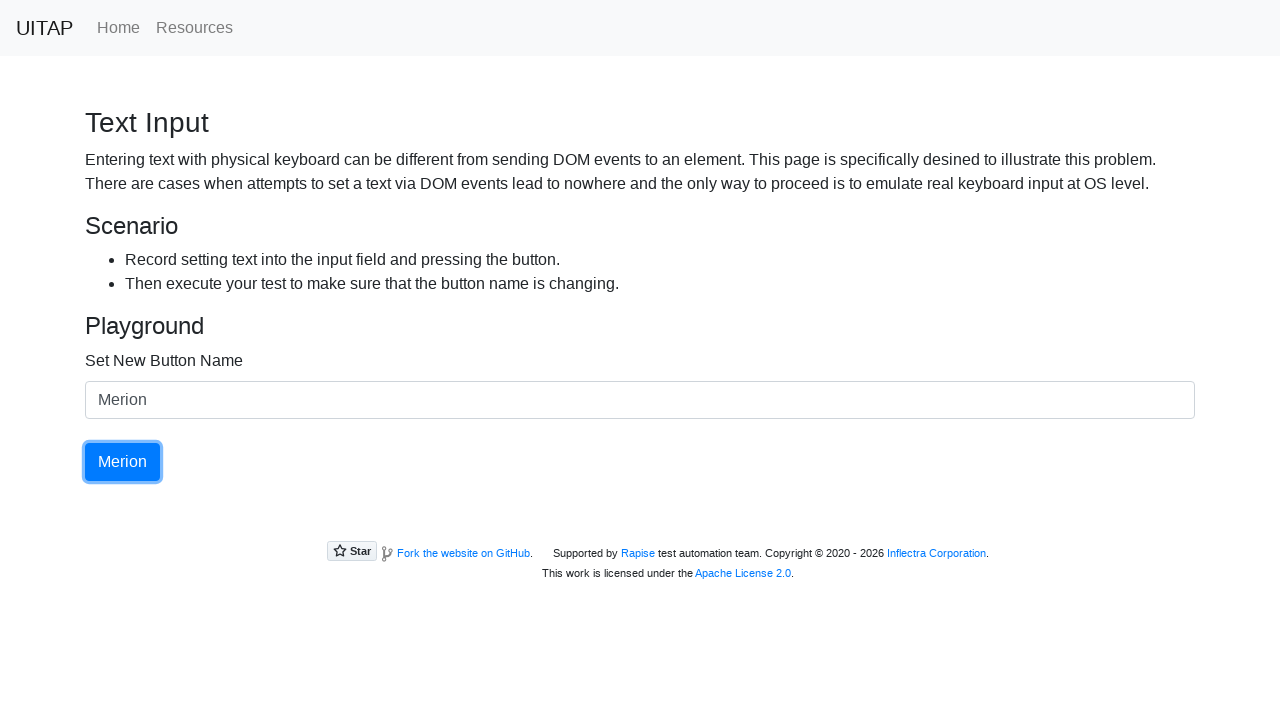

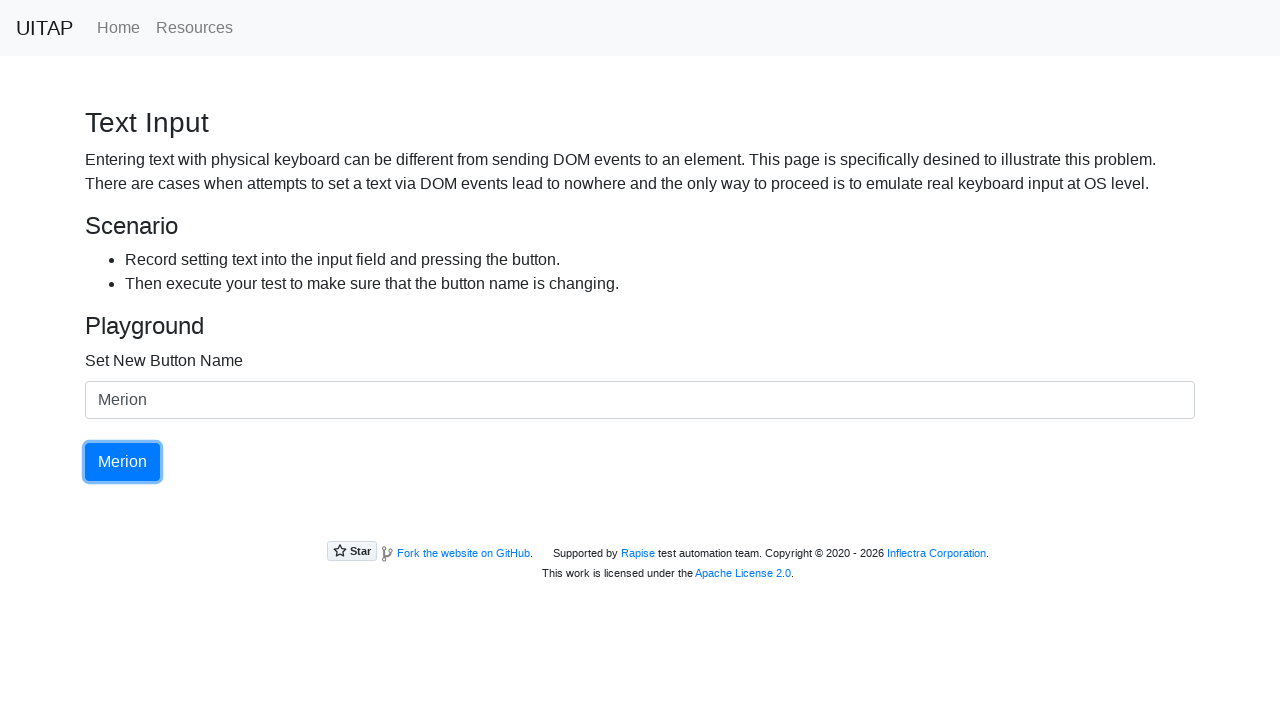